Navigates to a demo web table page and verifies that table elements are present and contain expected data like "Google" and "Italy".

Starting URL: https://www.techlistic.com/2017/02/automate-demo-web-table-with-selenium.html

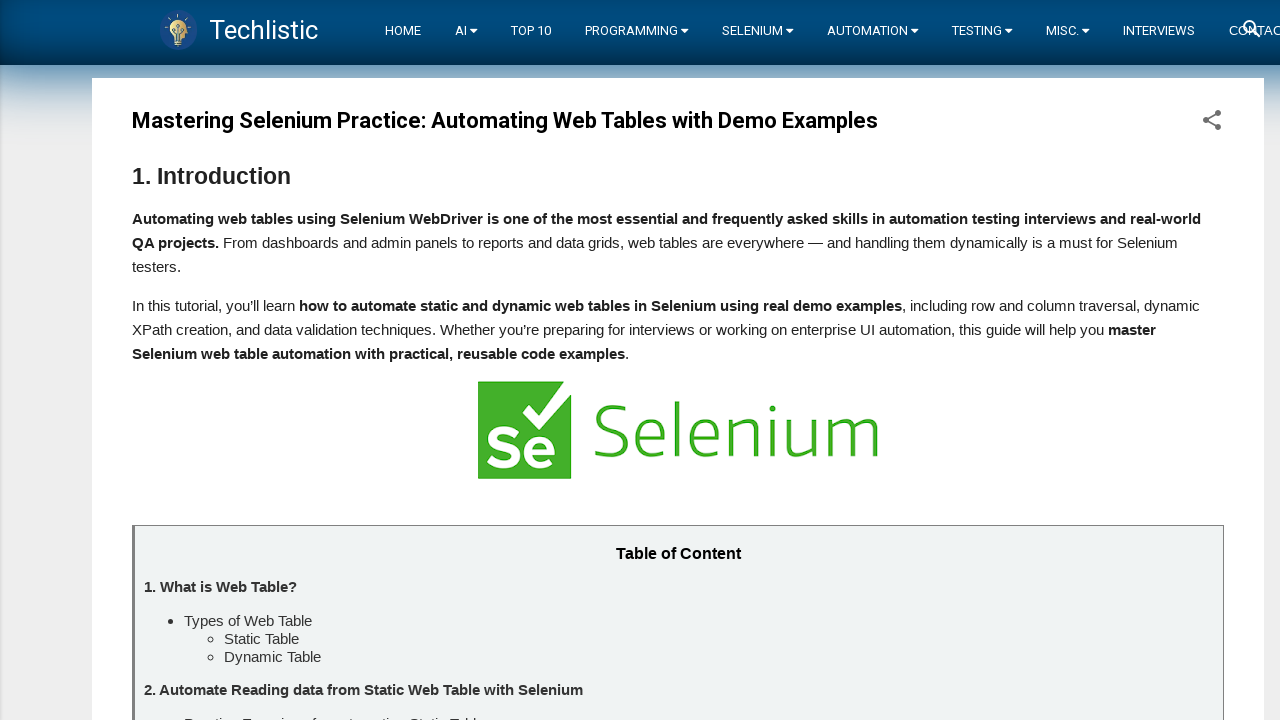

Waited for first table to be visible
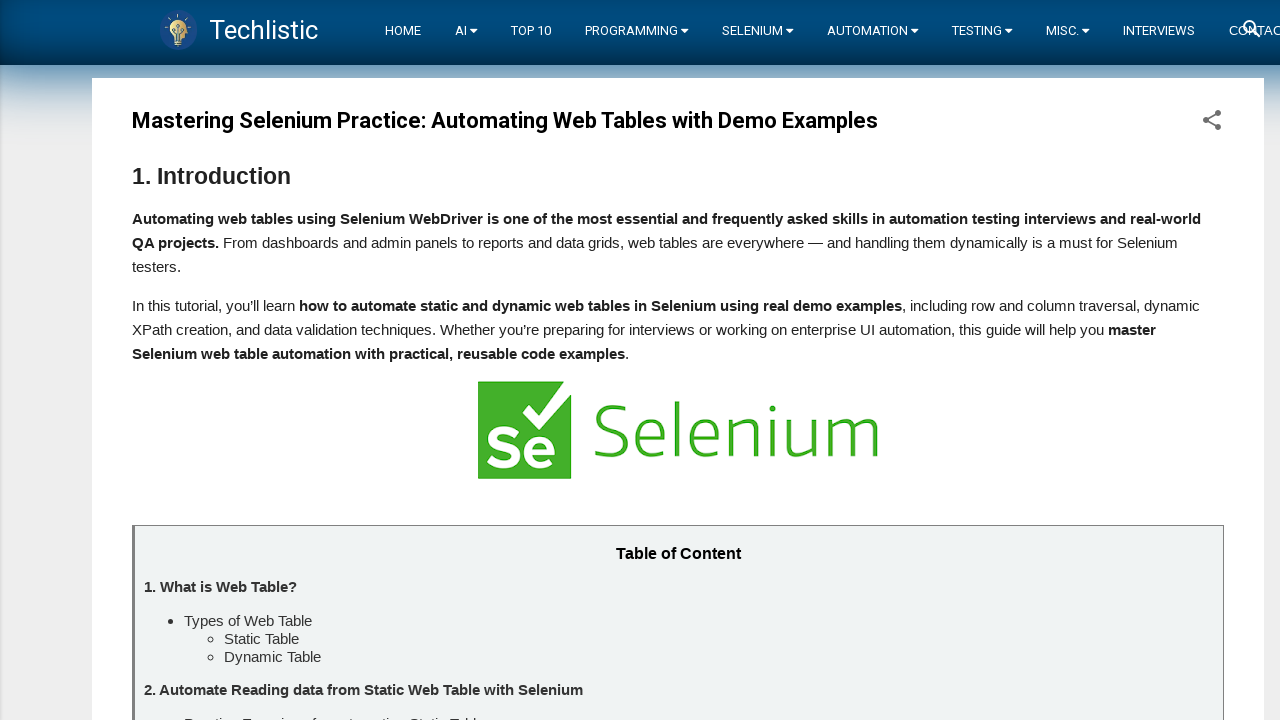

Verified table cells are present in the first table
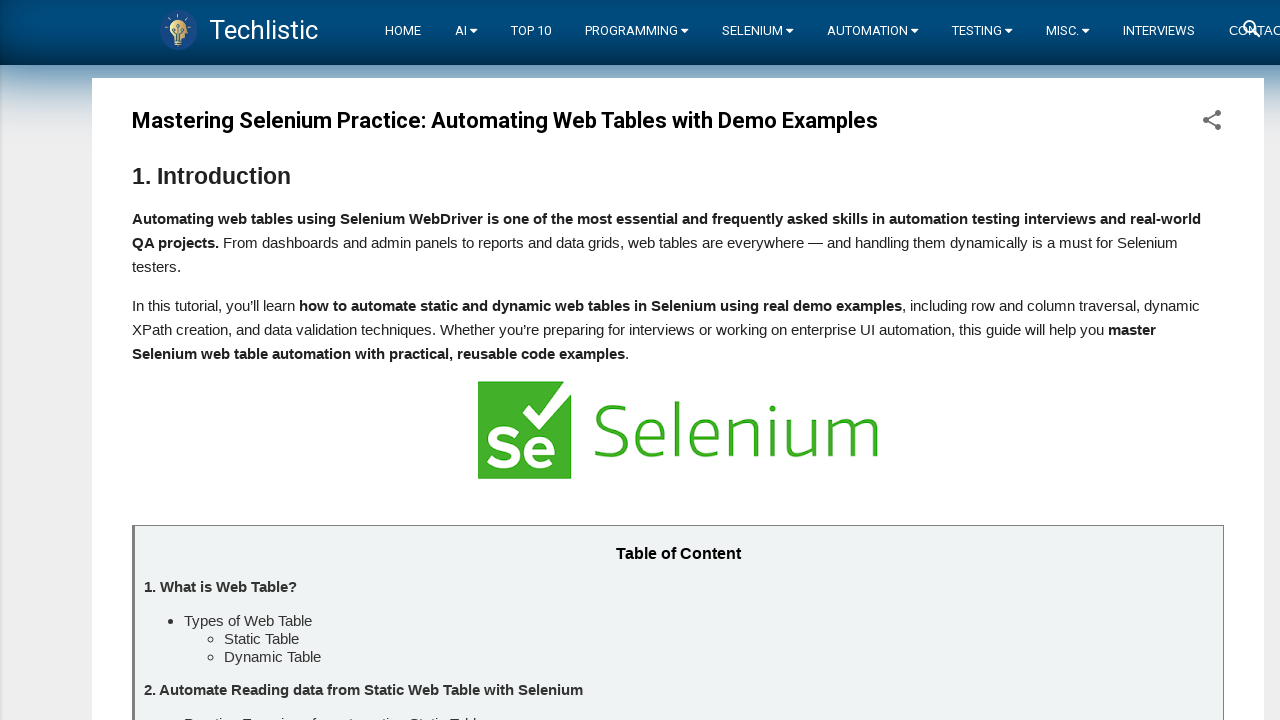

Verified the second table footer is present
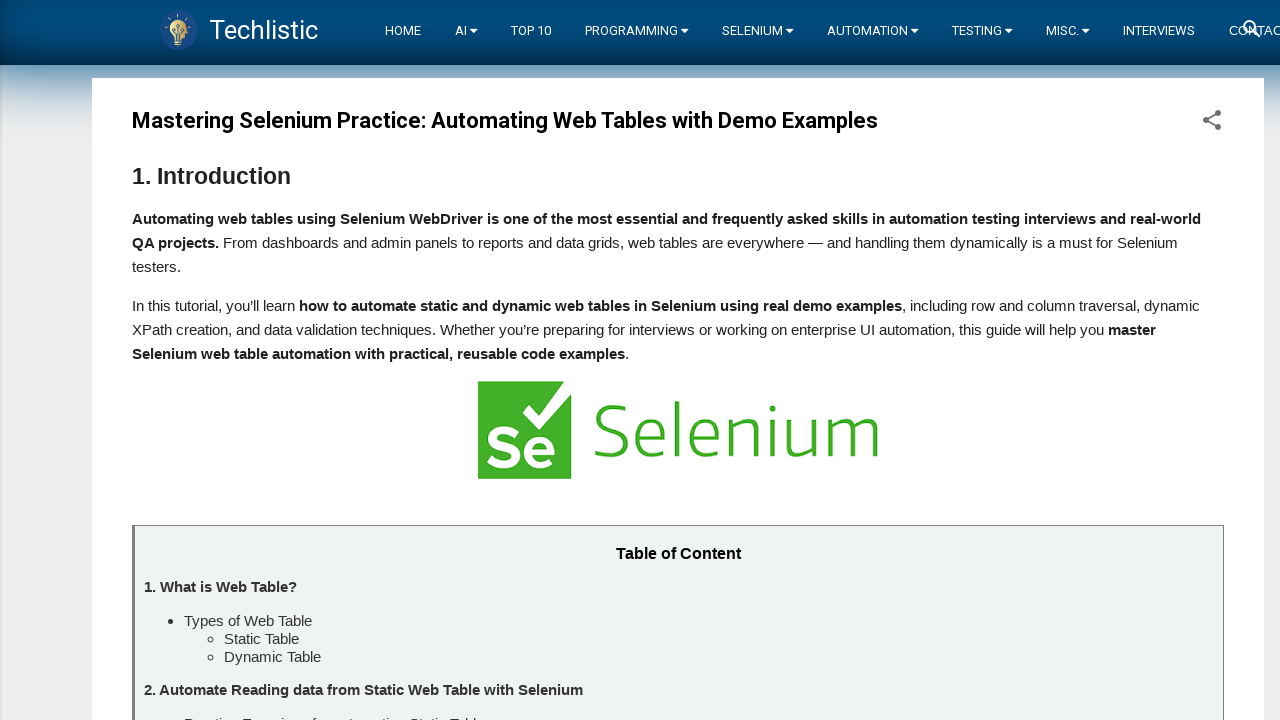

Located cell containing 'Google' in the first table
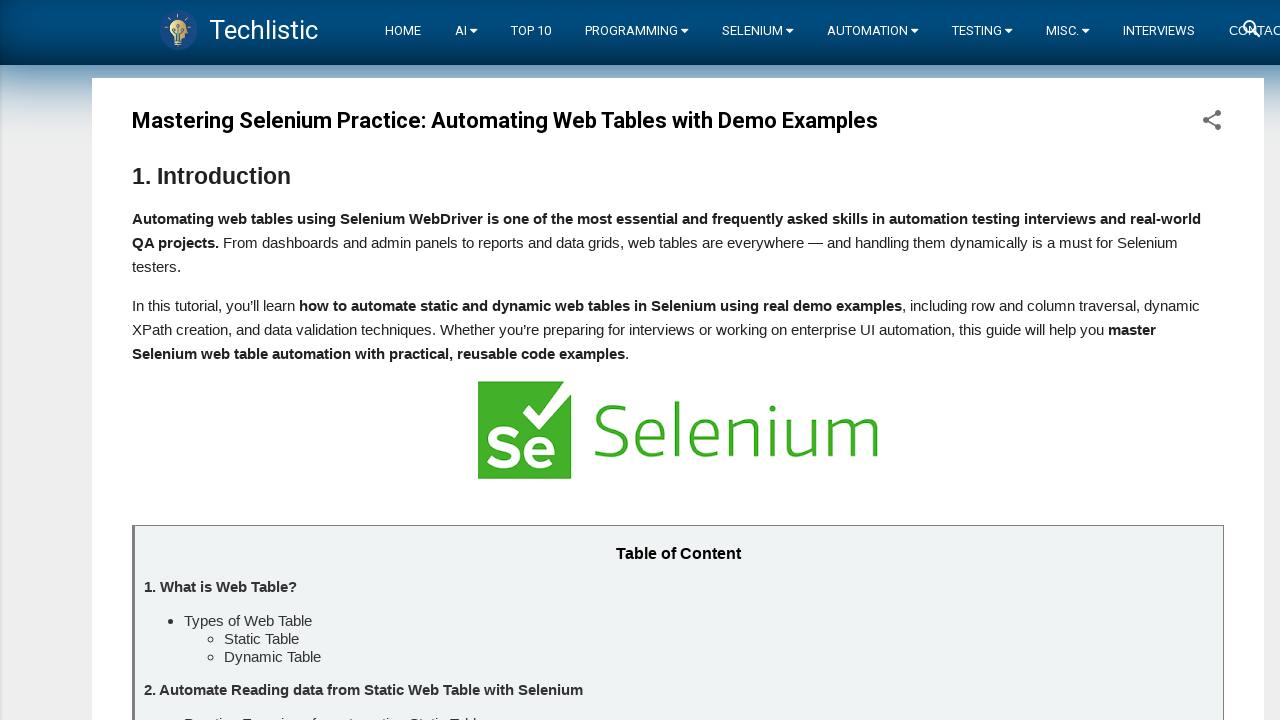

Scrolled 'Google' cell into view
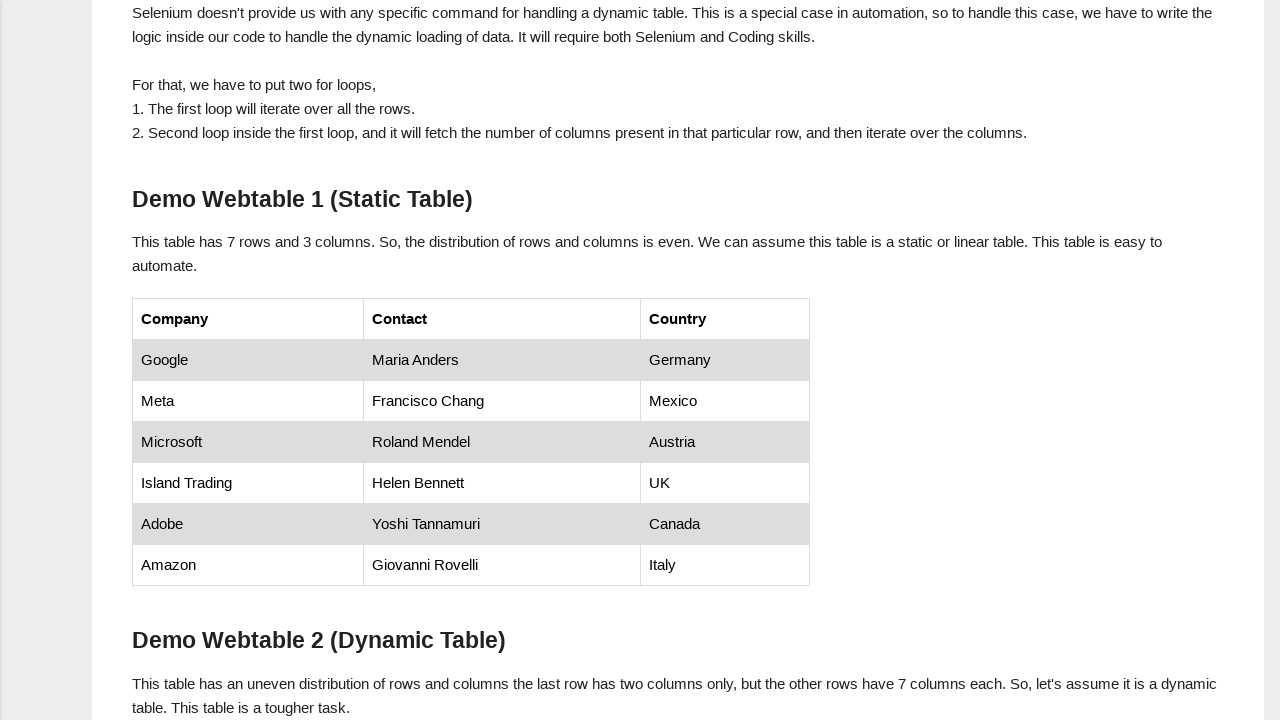

Located cell containing 'Italy' in the first table
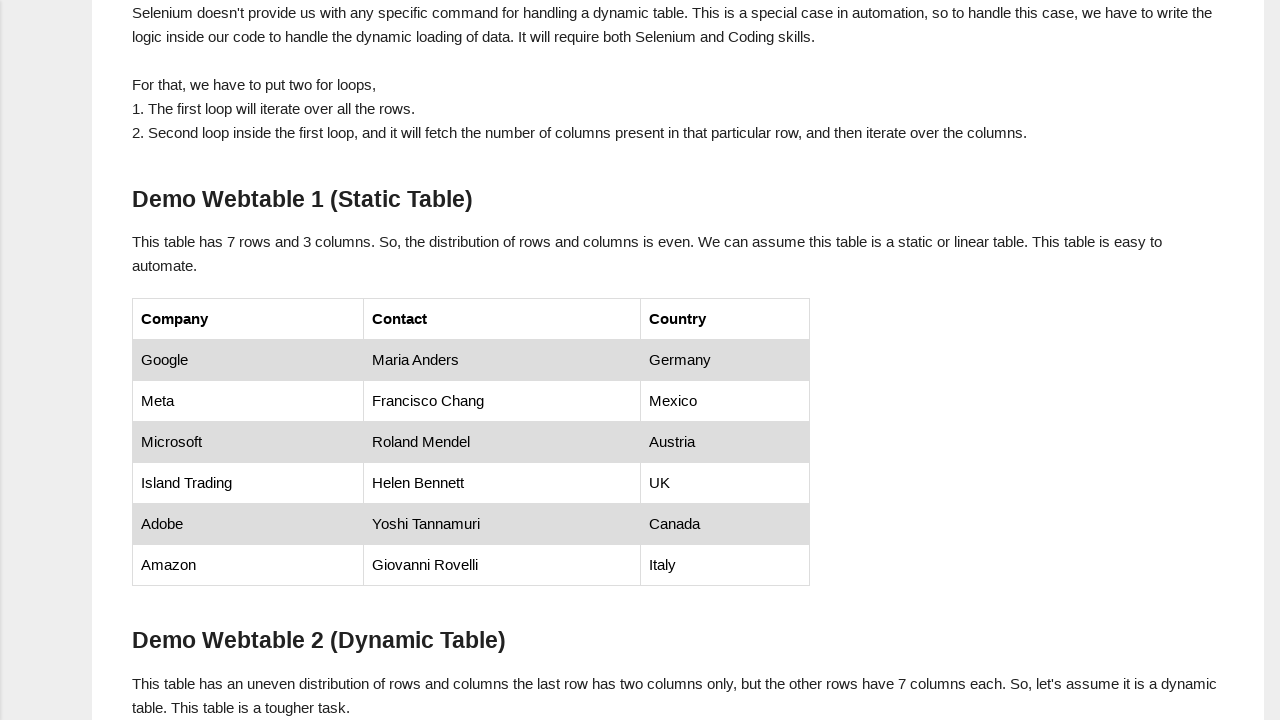

Scrolled 'Italy' cell into view
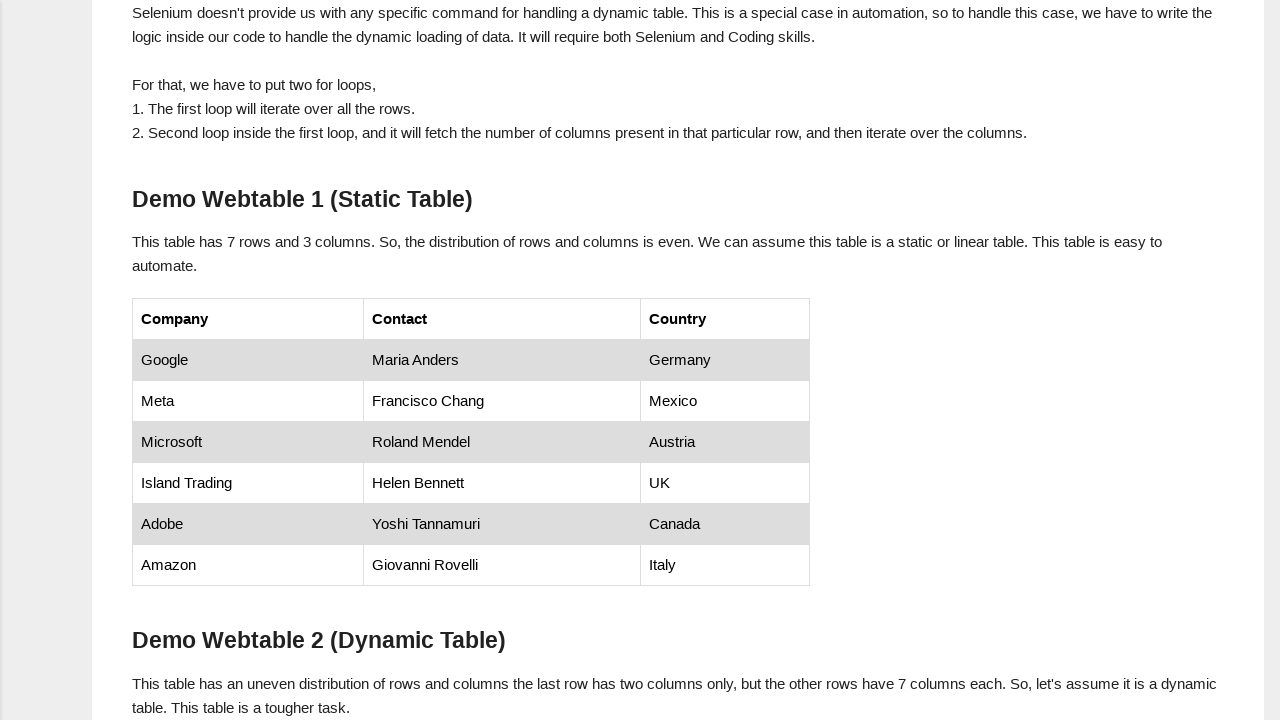

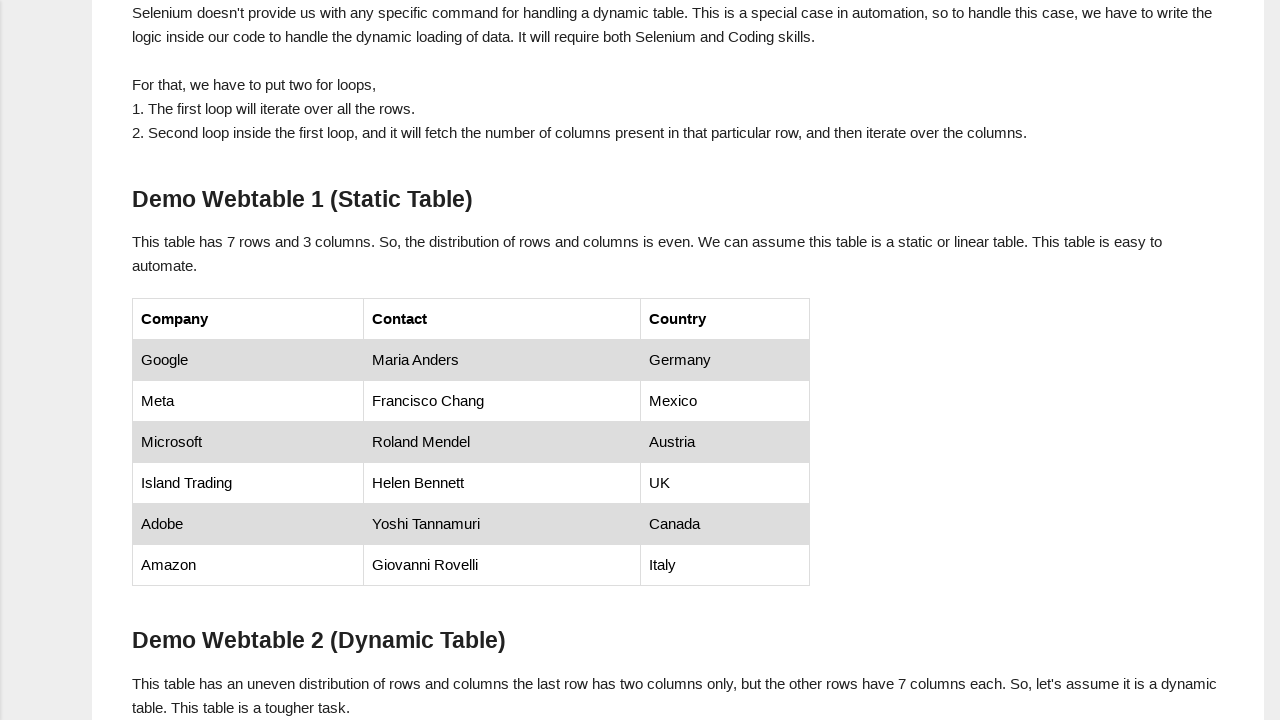